Tests the flight booking flow on BlazeDemo by selecting departure and destination cities, choosing a flight, selecting a card type, and completing the purchase.

Starting URL: https://blazedemo.com/

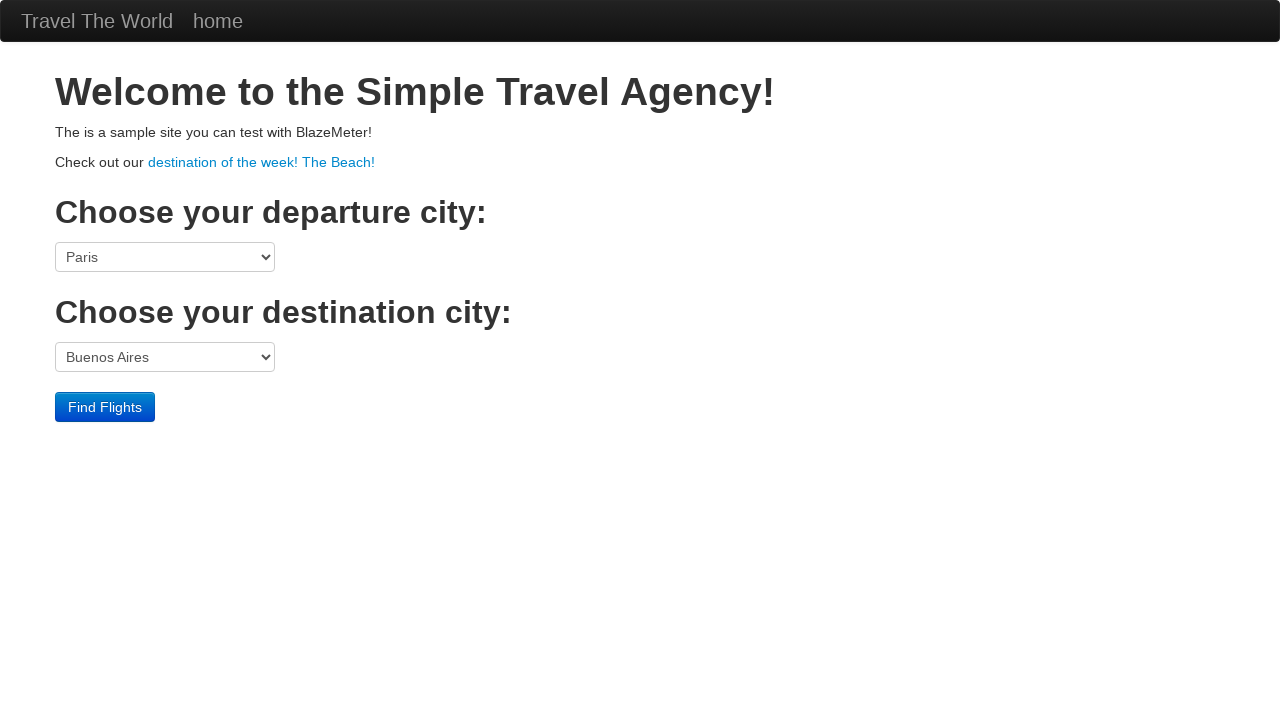

Clicked departure port dropdown at (165, 257) on select[name='fromPort']
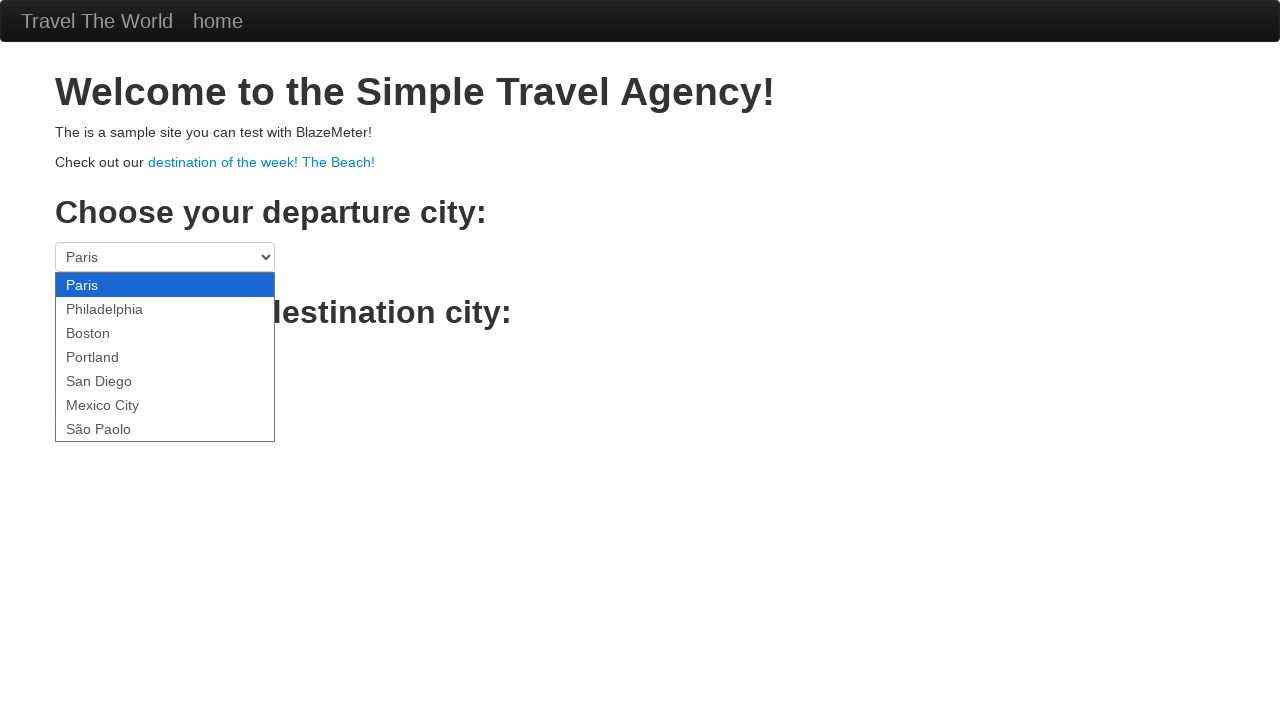

Selected São Paolo as departure city on select[name='fromPort']
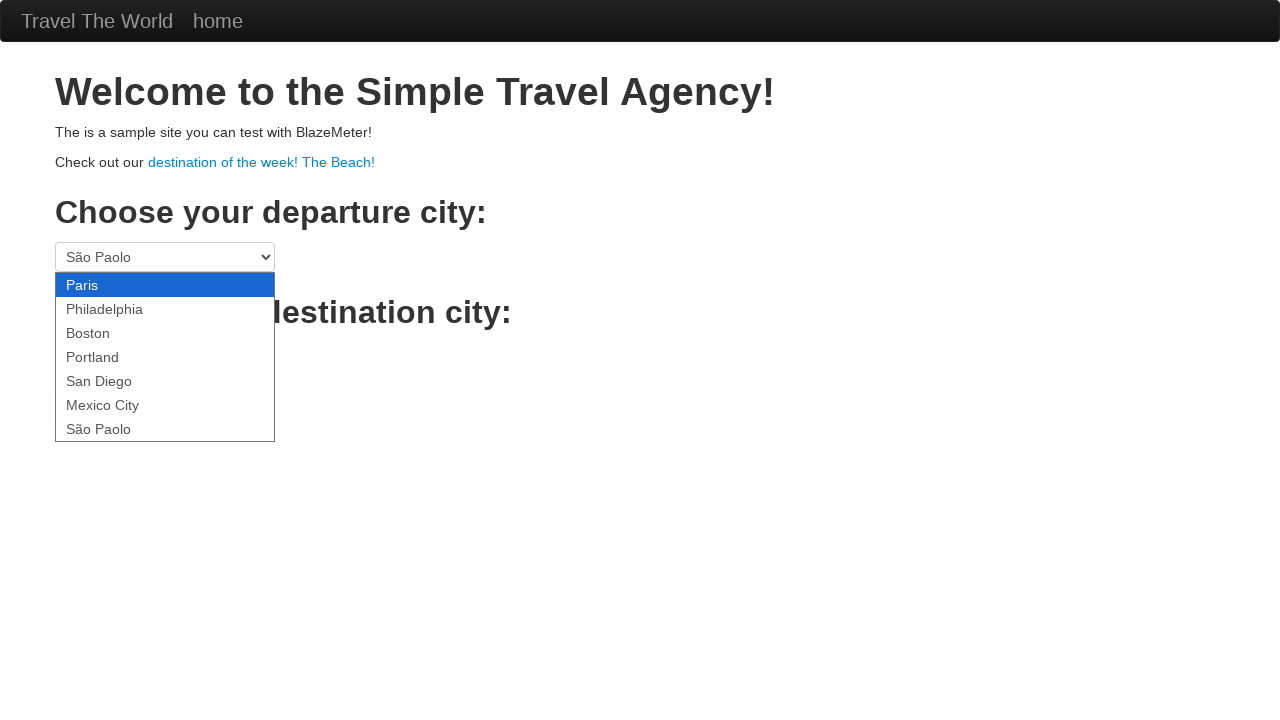

Clicked destination port dropdown at (165, 357) on select[name='toPort']
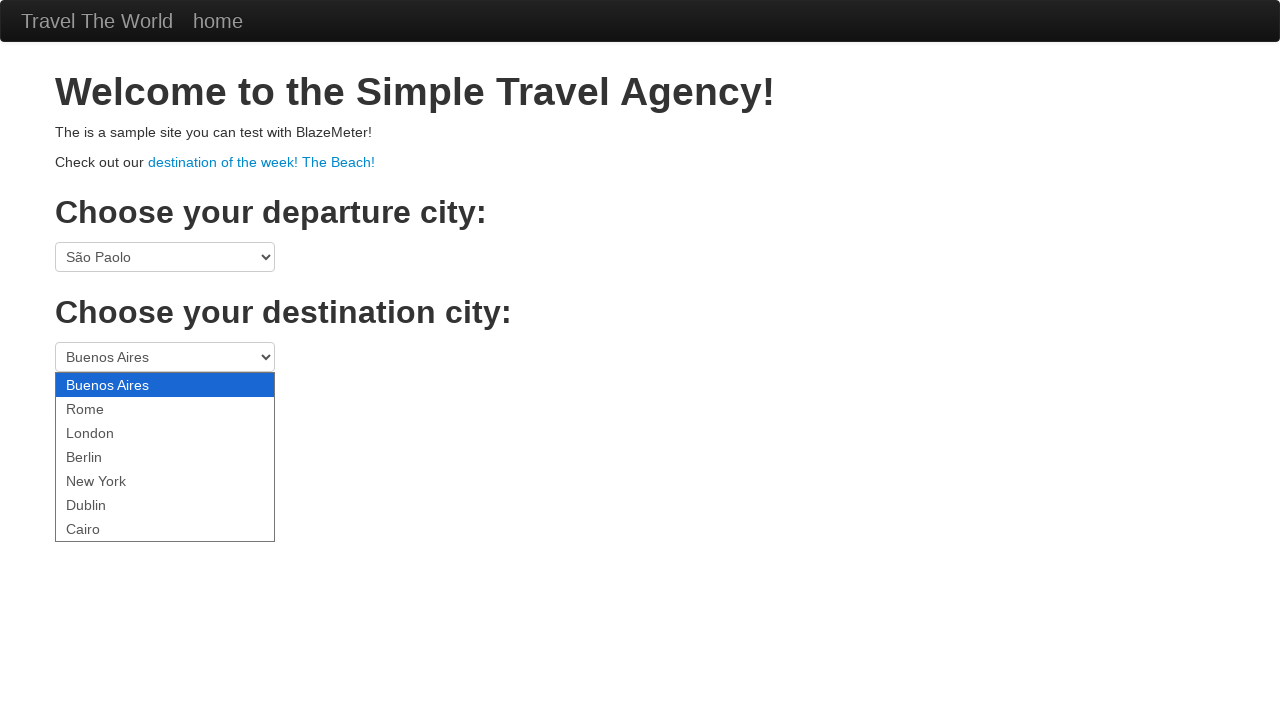

Selected Berlin as destination city on select[name='toPort']
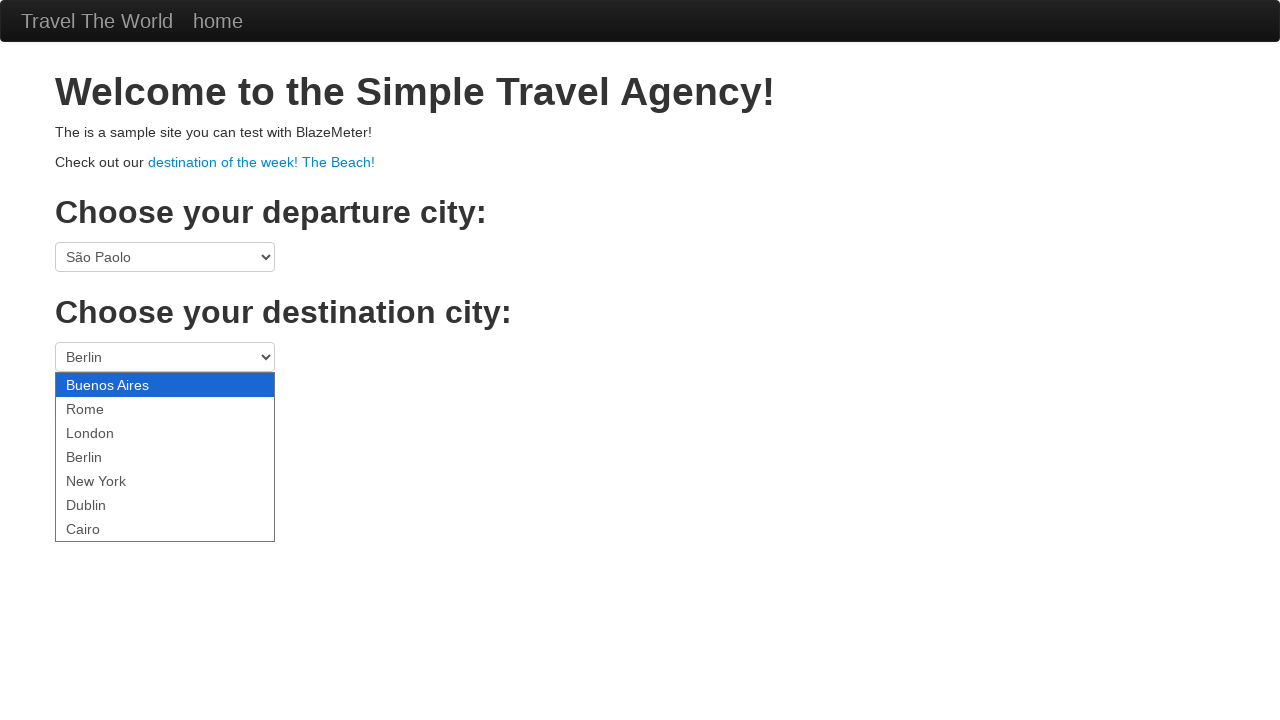

Clicked Find Flights button at (105, 407) on .btn-primary
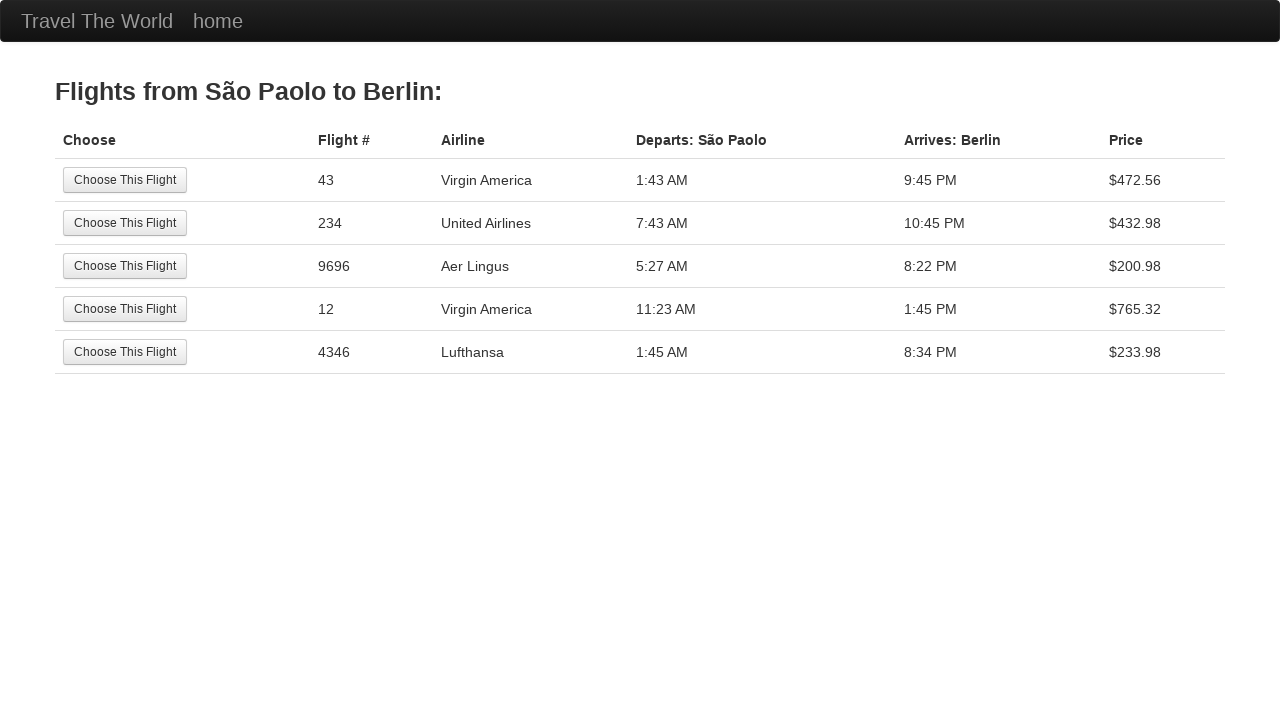

Selected the first flight option at (125, 180) on tr:nth-child(1) .btn
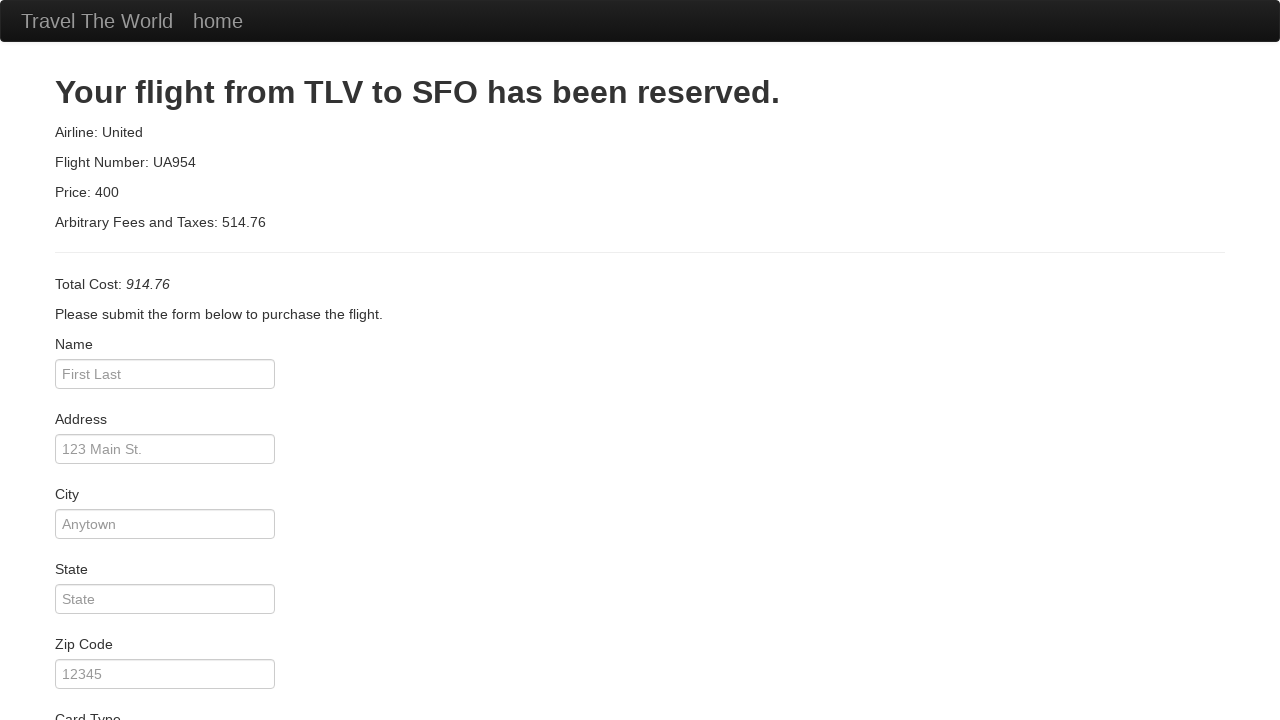

Clicked card type dropdown at (165, 360) on #cardType
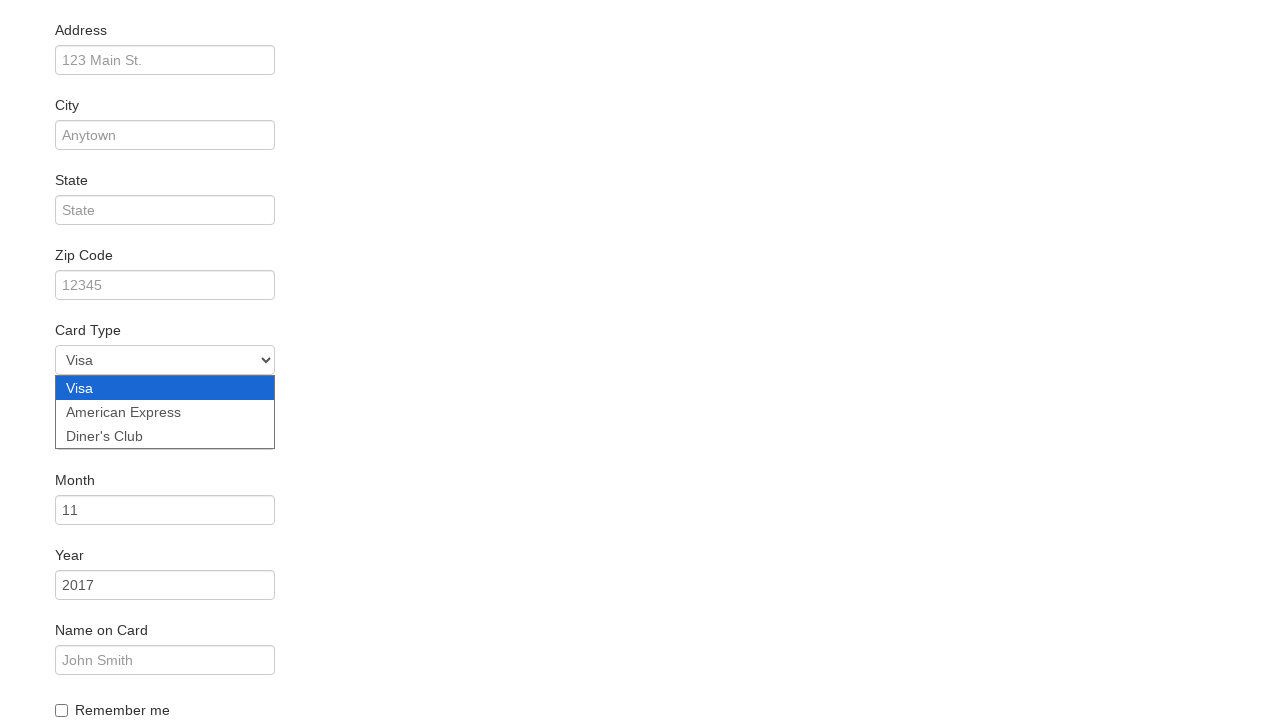

Selected American Express as card type on #cardType
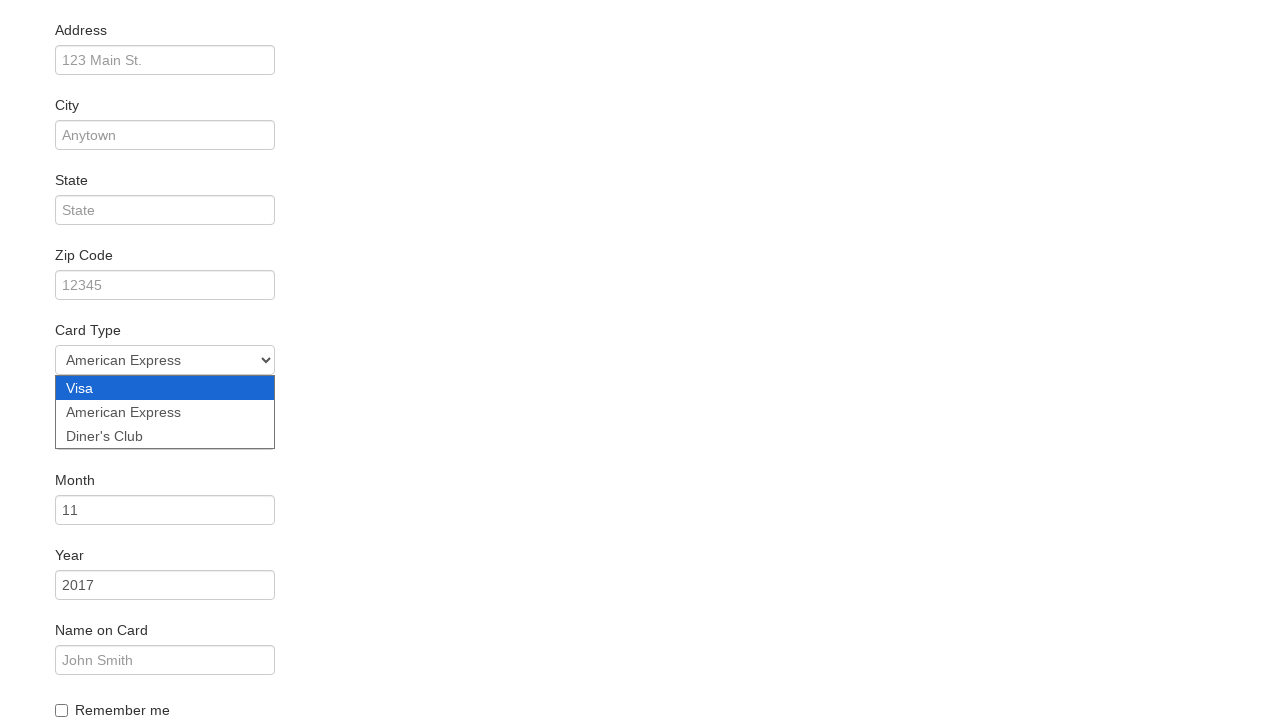

Checked the remember me checkbox at (62, 710) on #rememberMe
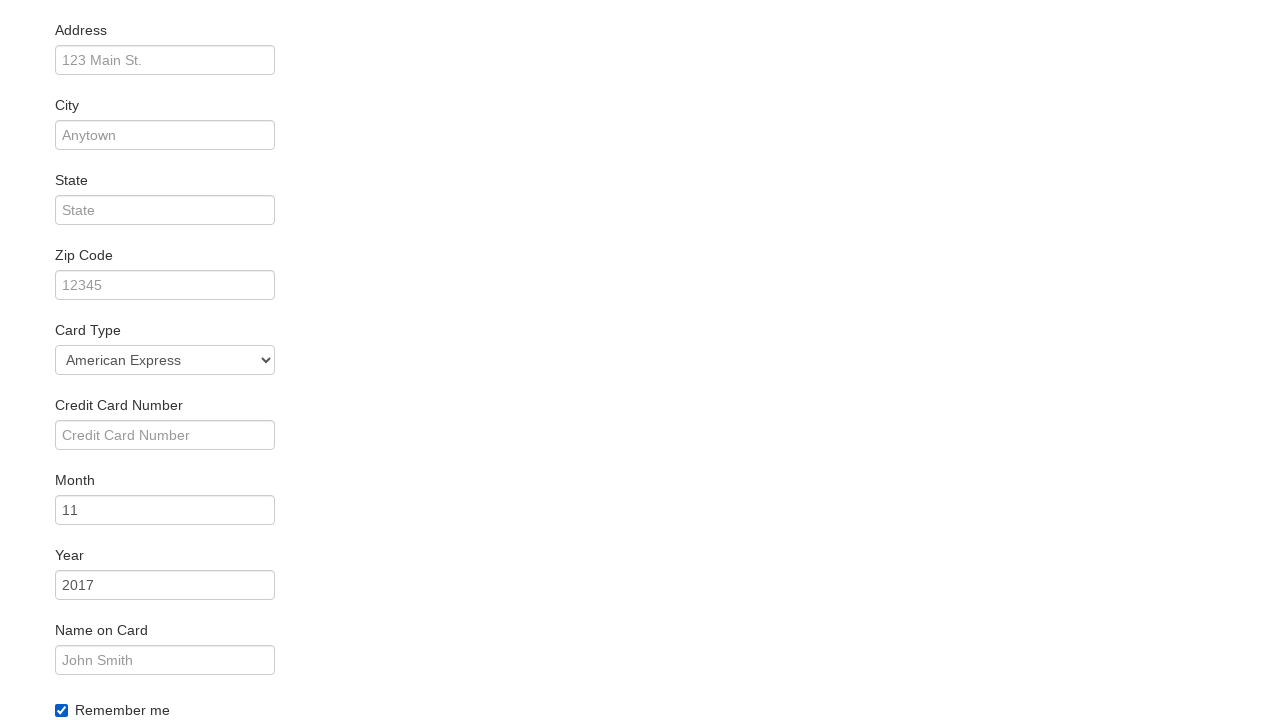

Clicked Purchase Flight button at (118, 685) on .btn-primary
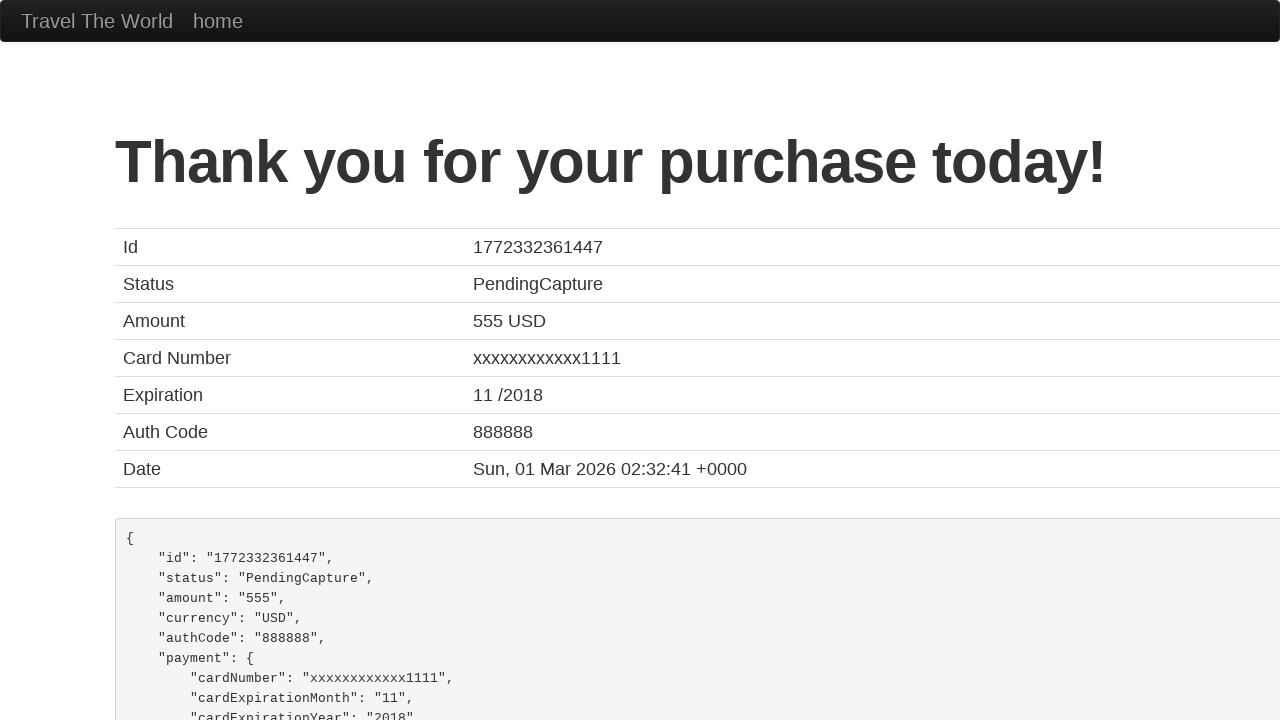

Confirmation page loaded successfully
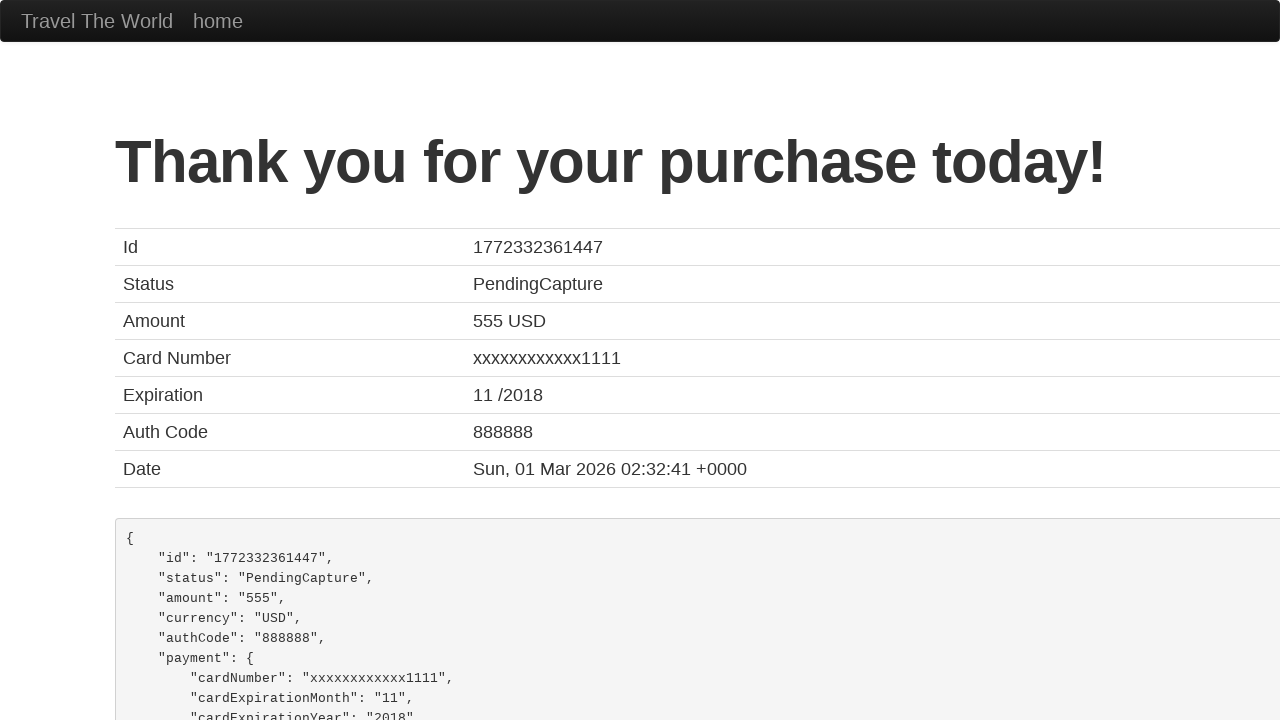

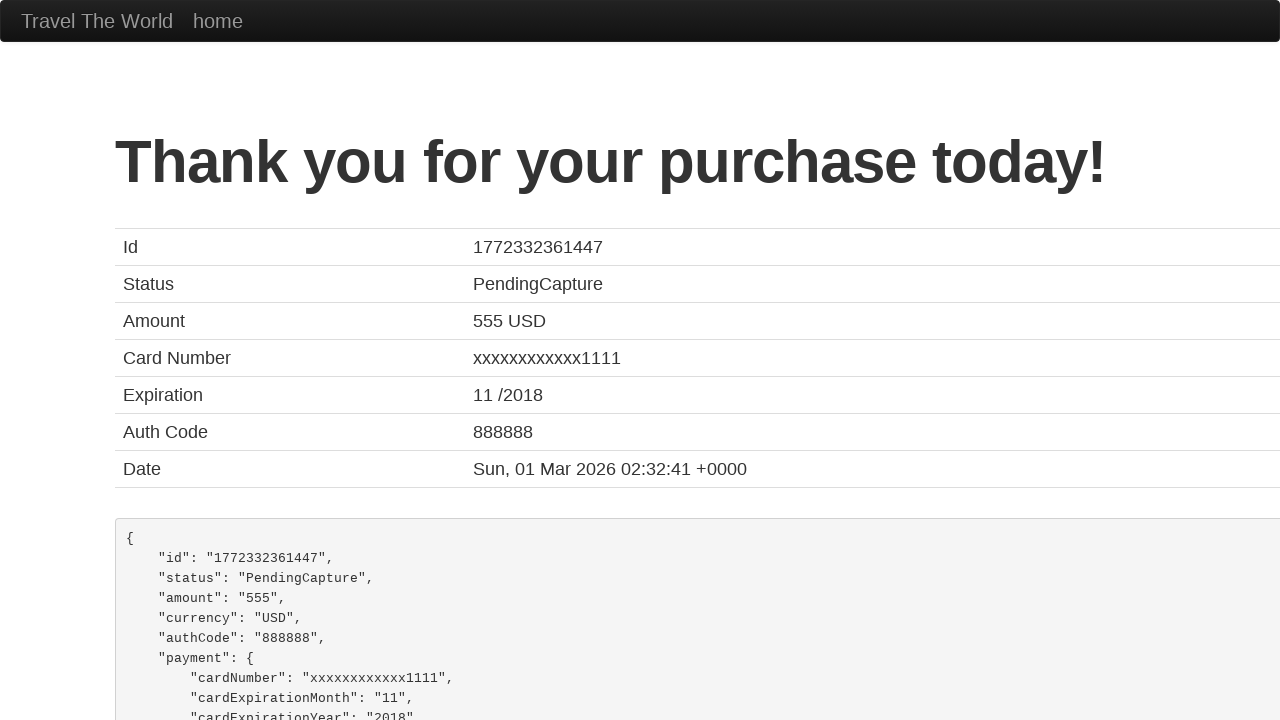